Tests adding a product with quantity to the shopping cart, verifying the success message contains the product name, then navigating to cart and verifying the cart URL and product count.

Starting URL: https://cms.demo.katalon.com/product/flying-ninja/

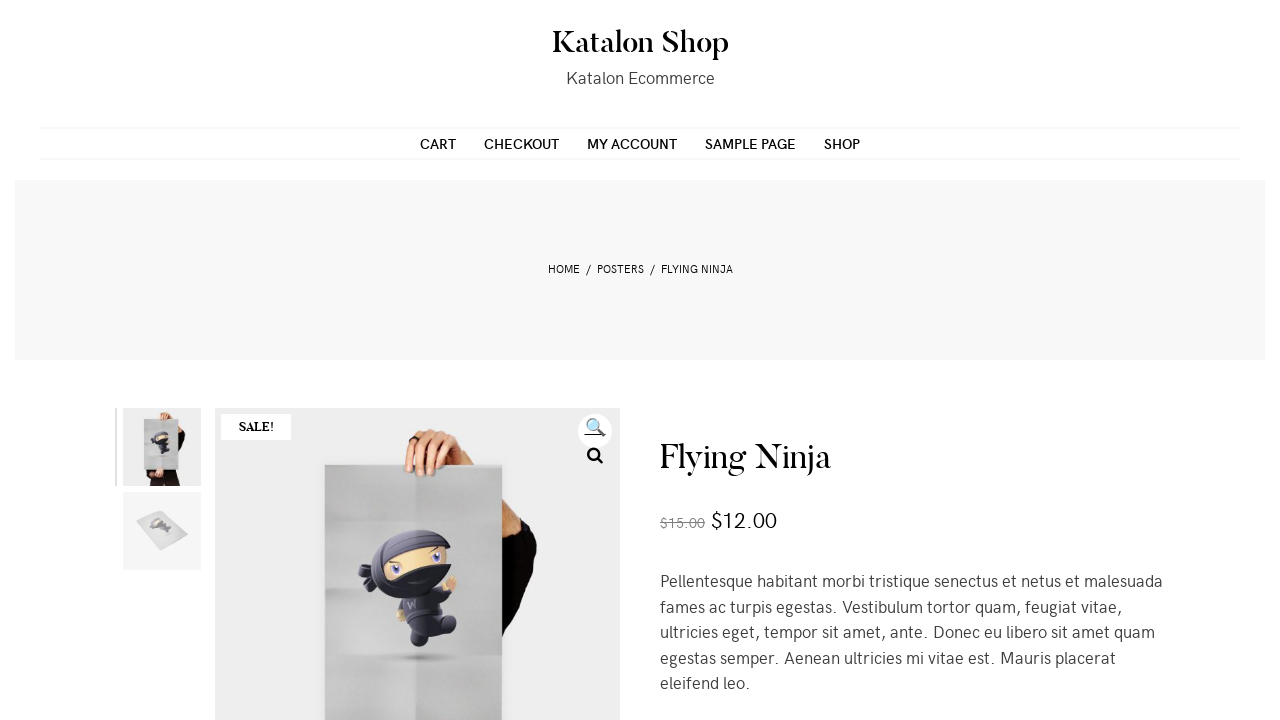

Cleared quantity field on //*[@class='quantity']/input
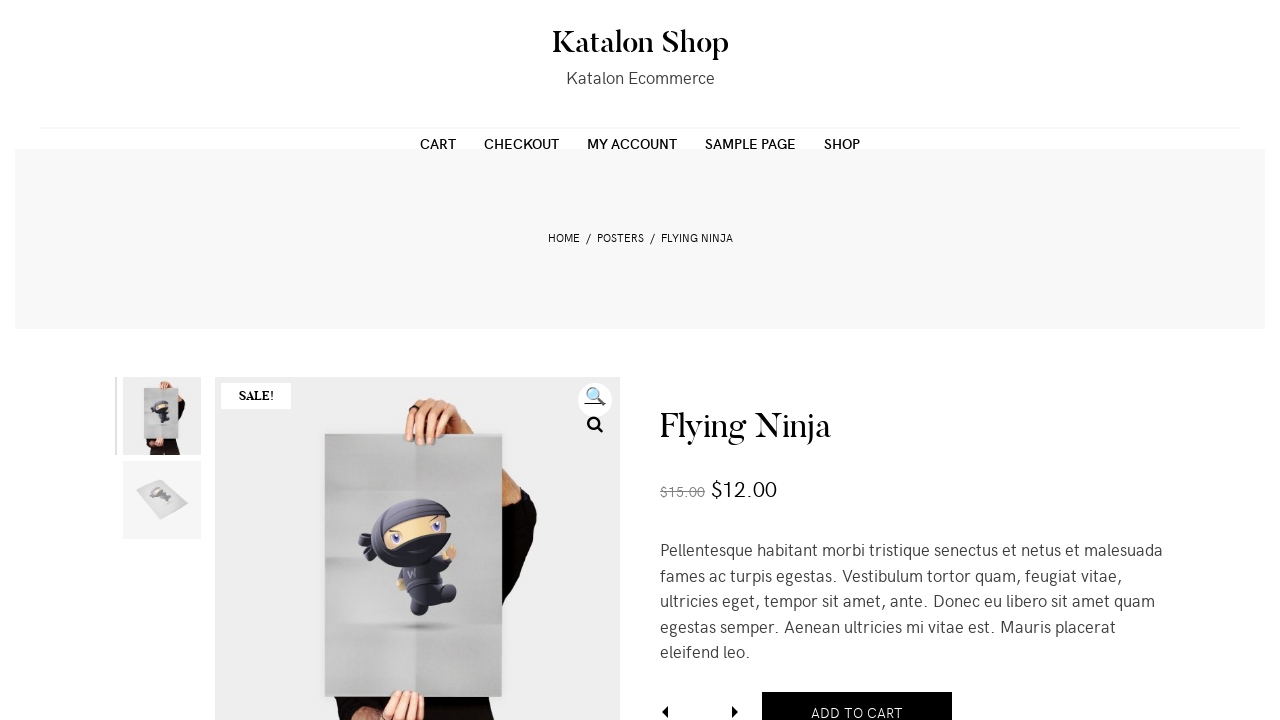

Entered quantity 3 in quantity field on input.qty
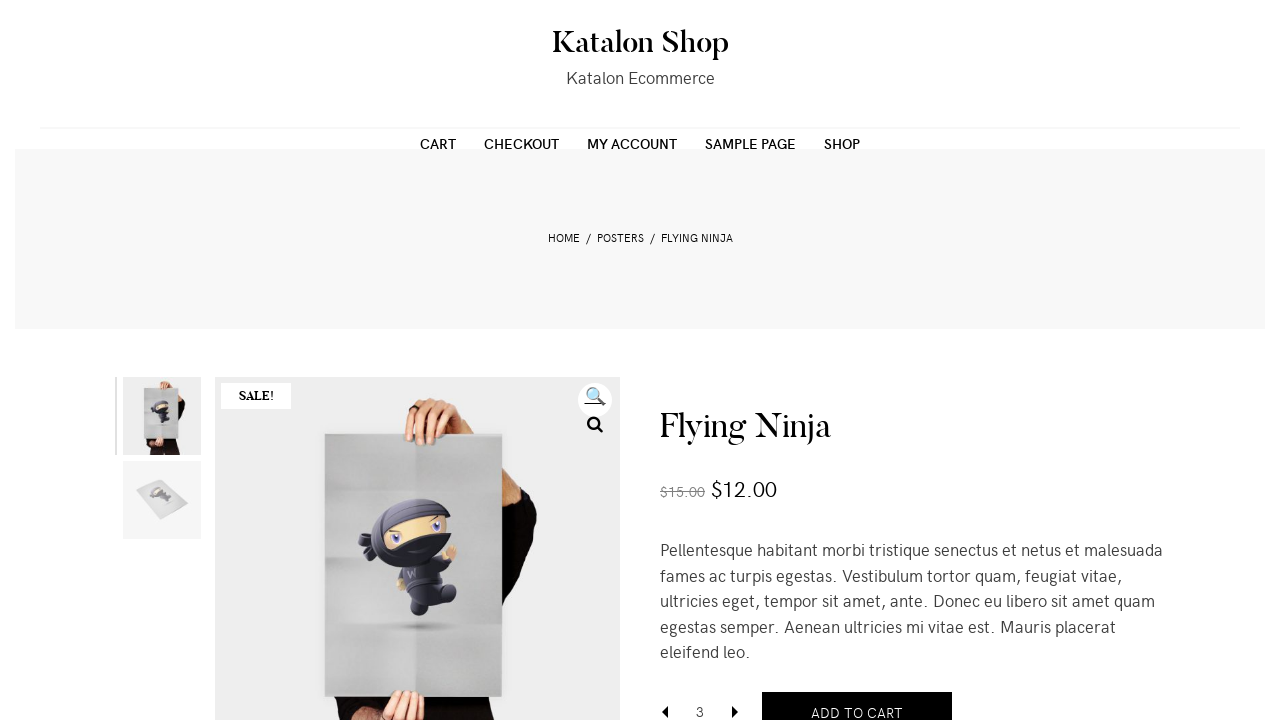

Clicked Add to cart button at (857, 699) on [name='add-to-cart']
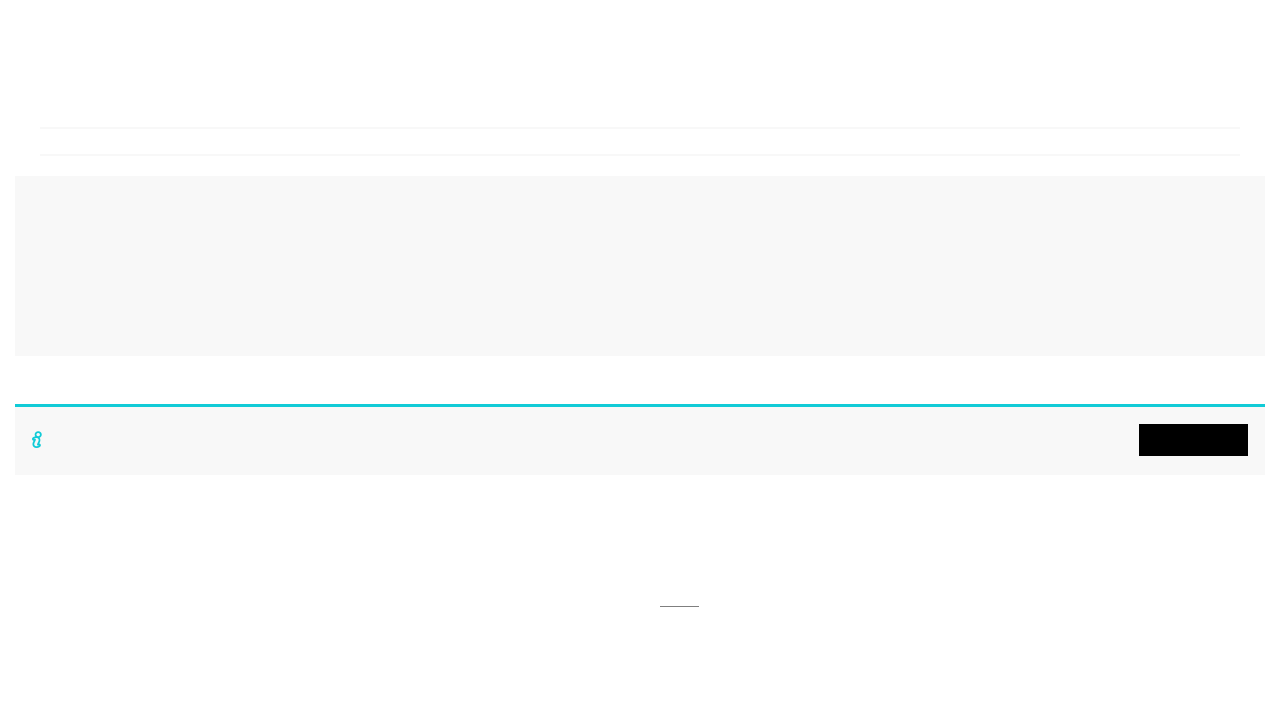

Success message appeared
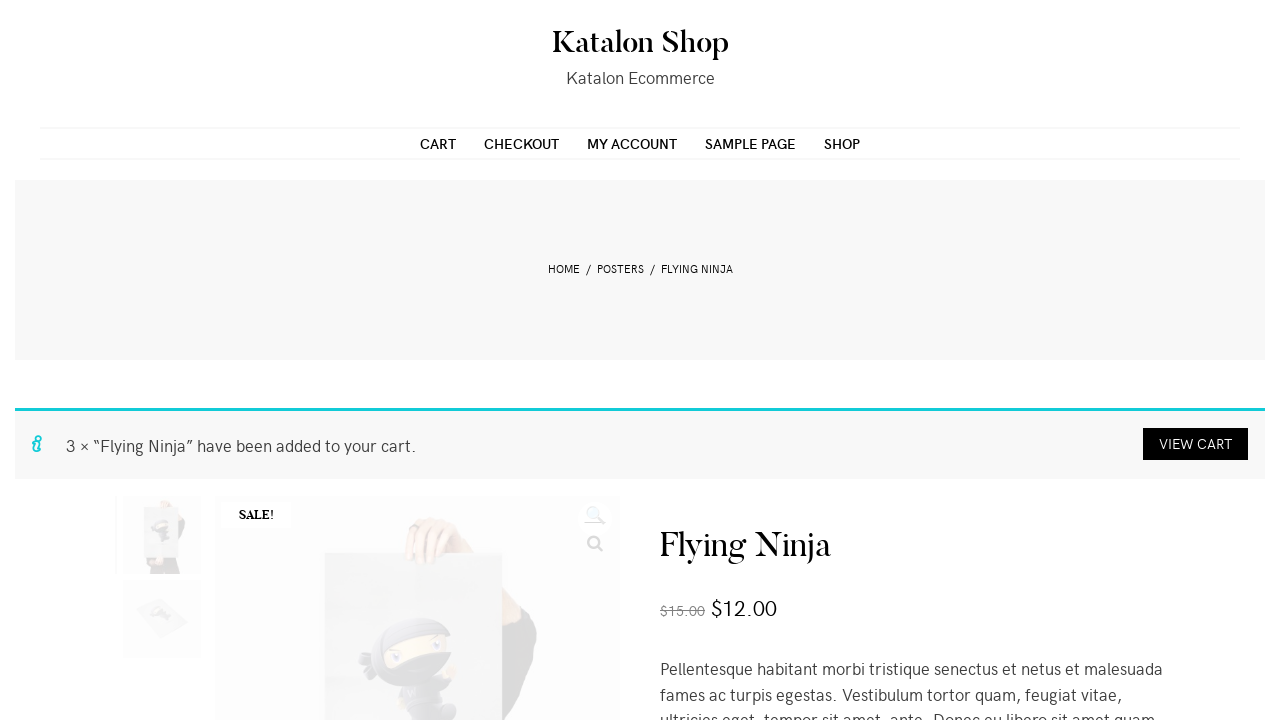

Verified success message contains 'Flying Ninja'
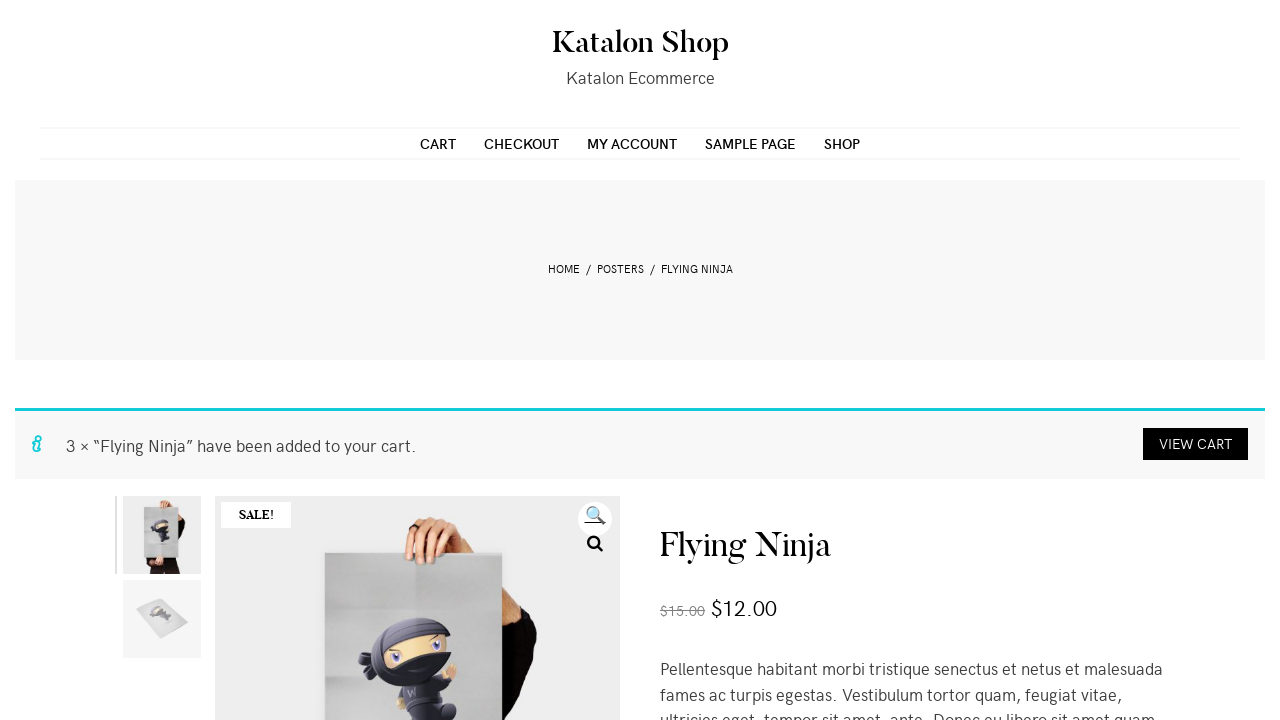

Clicked Cart link in success message at (1196, 444) on .woocommerce-message a
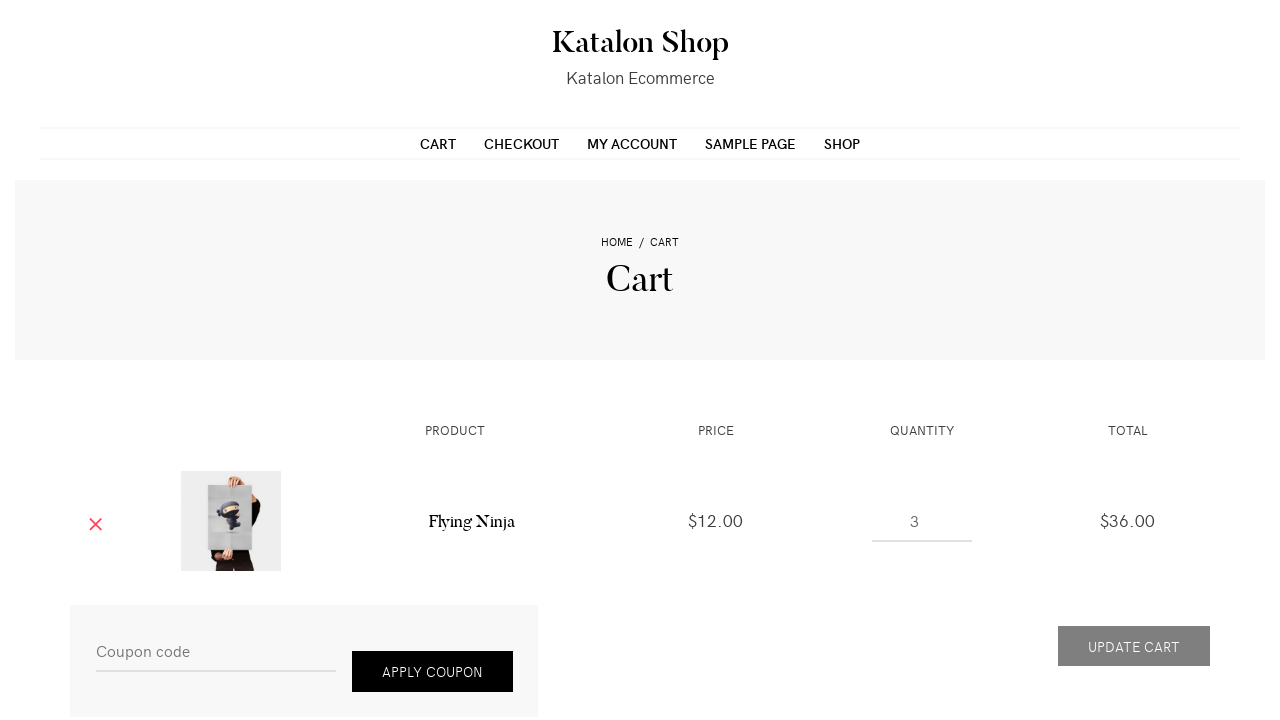

Navigated to cart page and verified URL contains /cart/
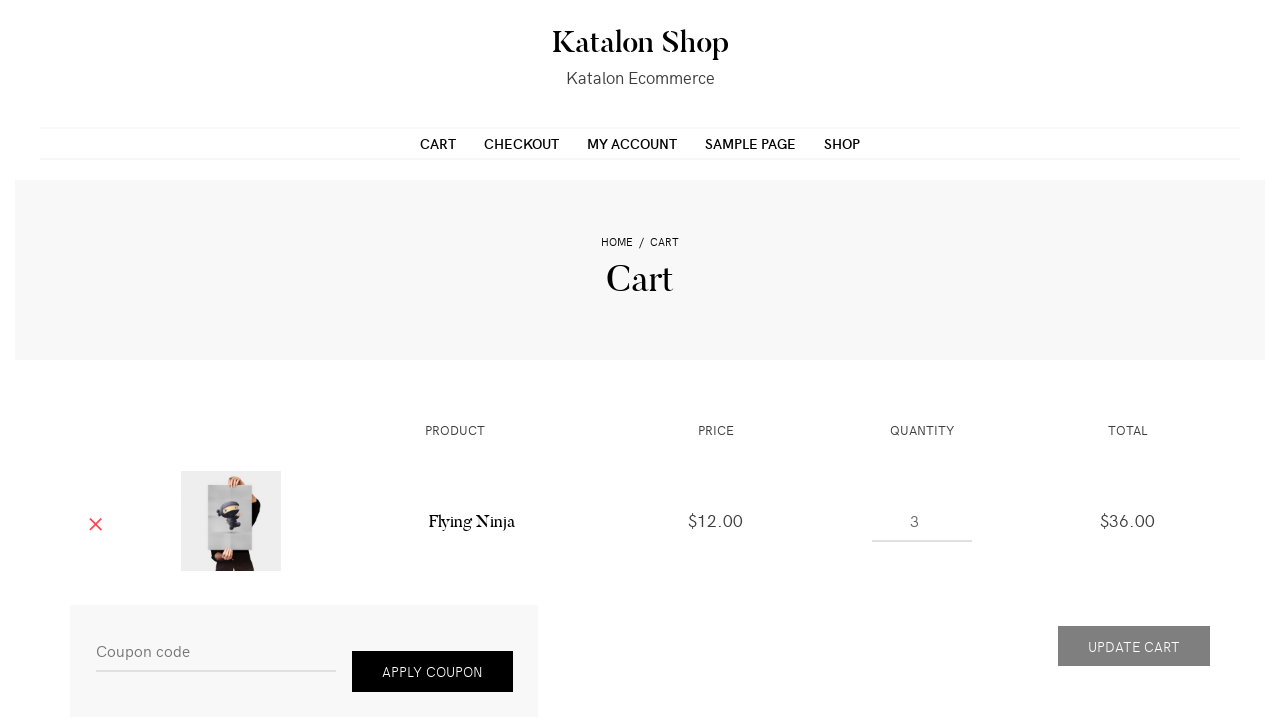

Verified cart contains 1 product
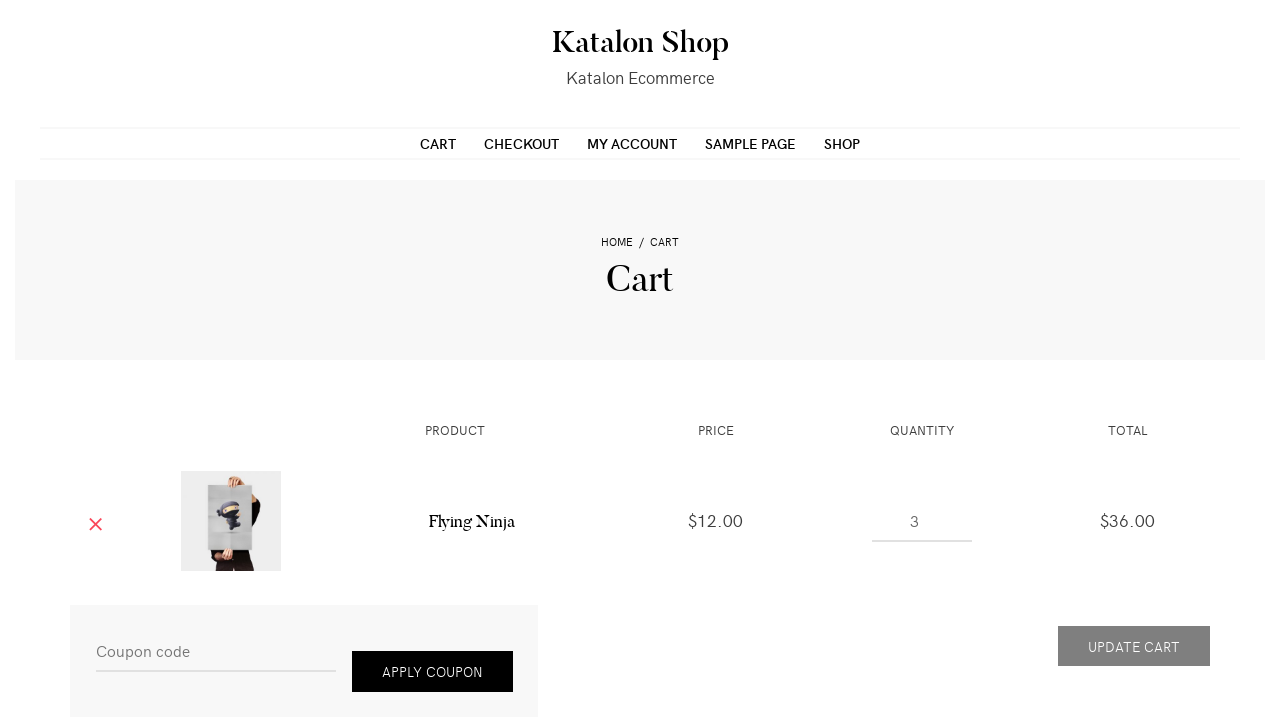

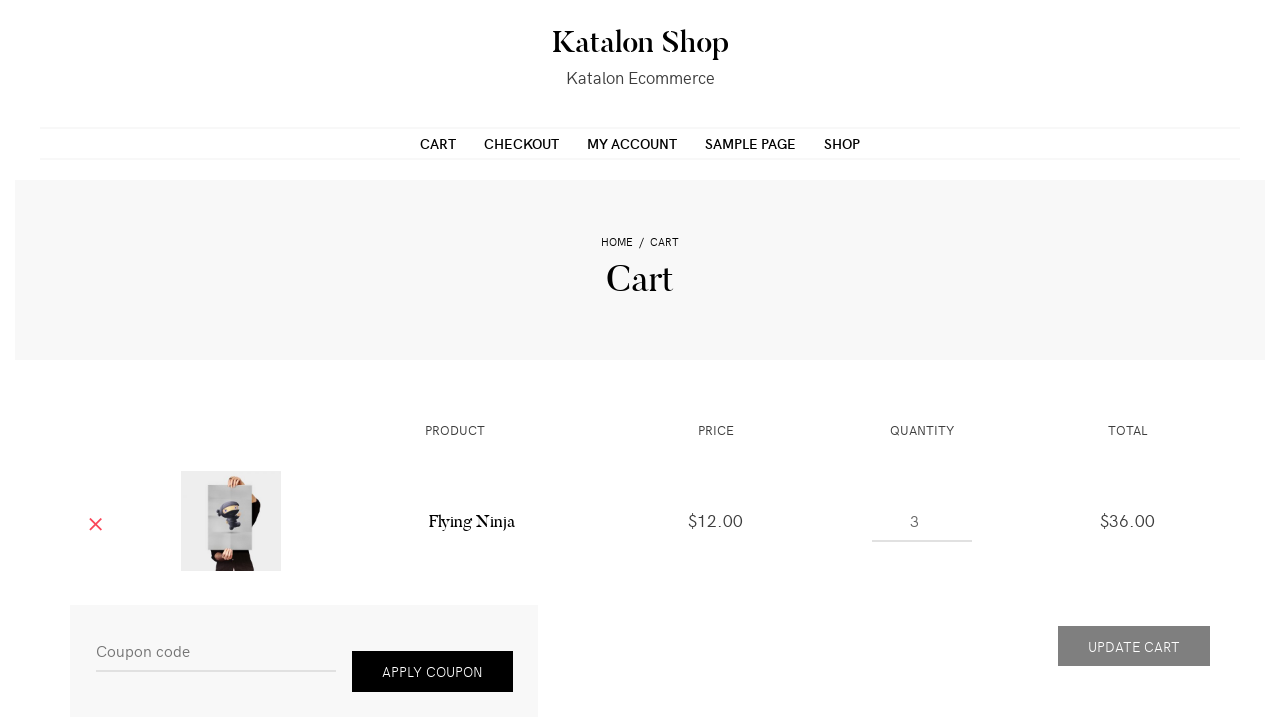